Tests window handling functionality by navigating to a page, opening a new window via a link, switching between windows, and verifying content in both windows

Starting URL: https://the-internet.herokuapp.com/

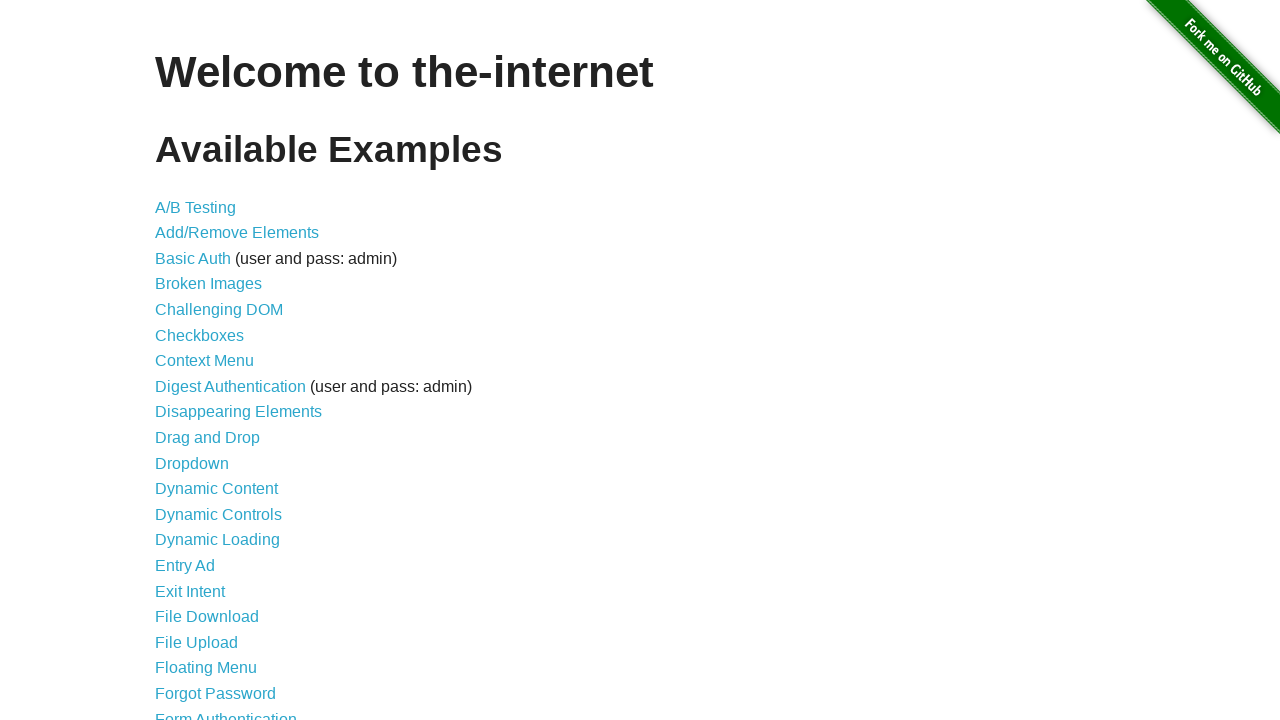

Clicked on Multiple Windows link at (218, 369) on xpath=//a[text()='Multiple Windows']
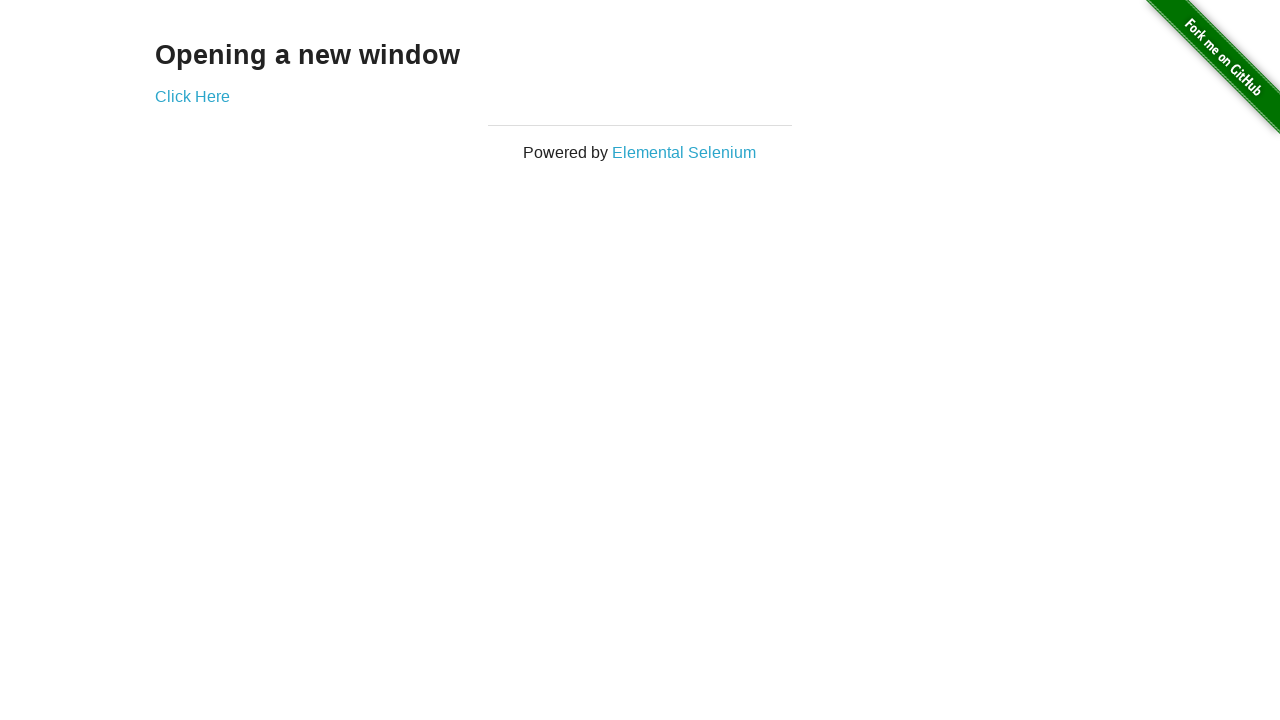

Clicked 'Click Here' link to open new window at (192, 96) on xpath=//a[text()='Click Here']
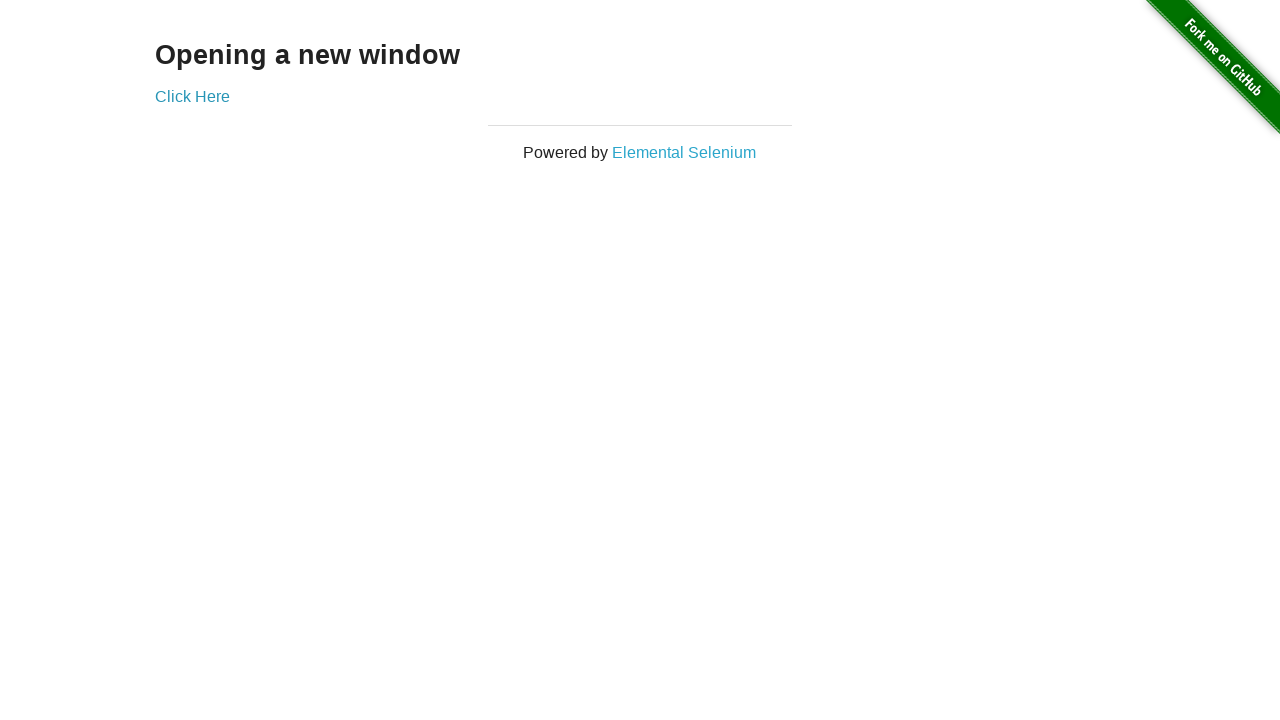

New window opened and captured
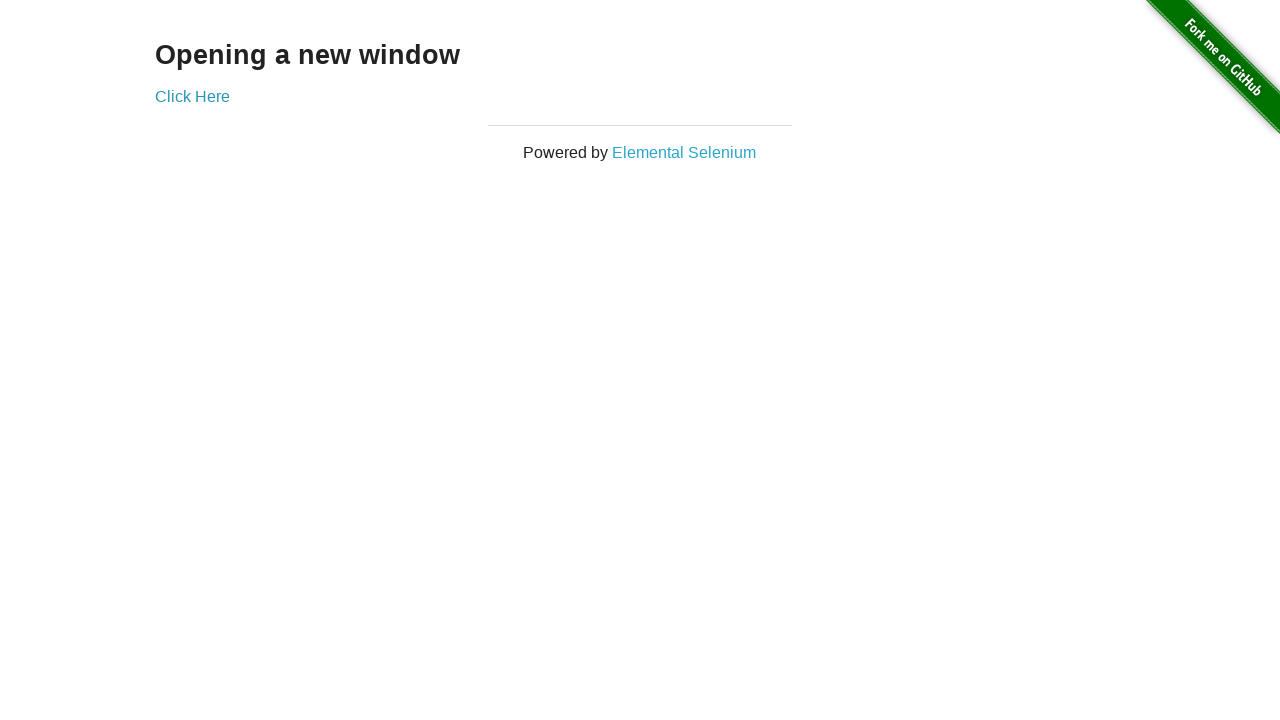

New page finished loading
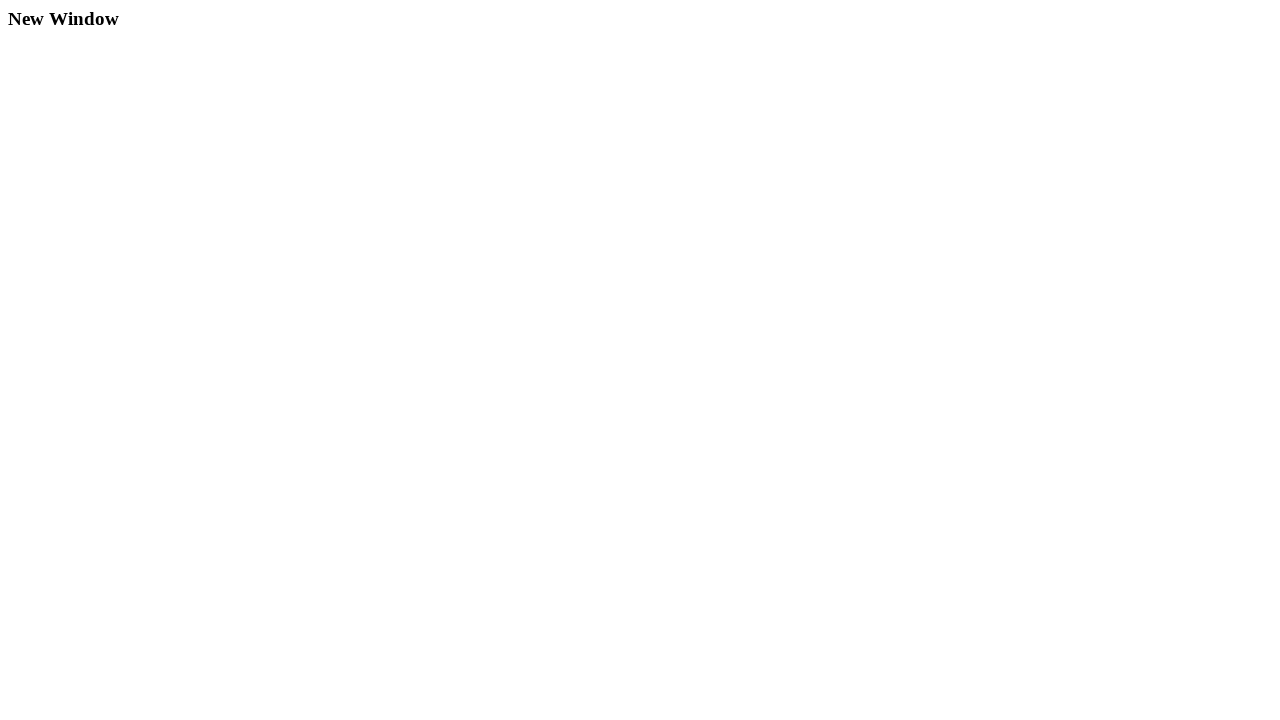

Retrieved text from new window: New Window
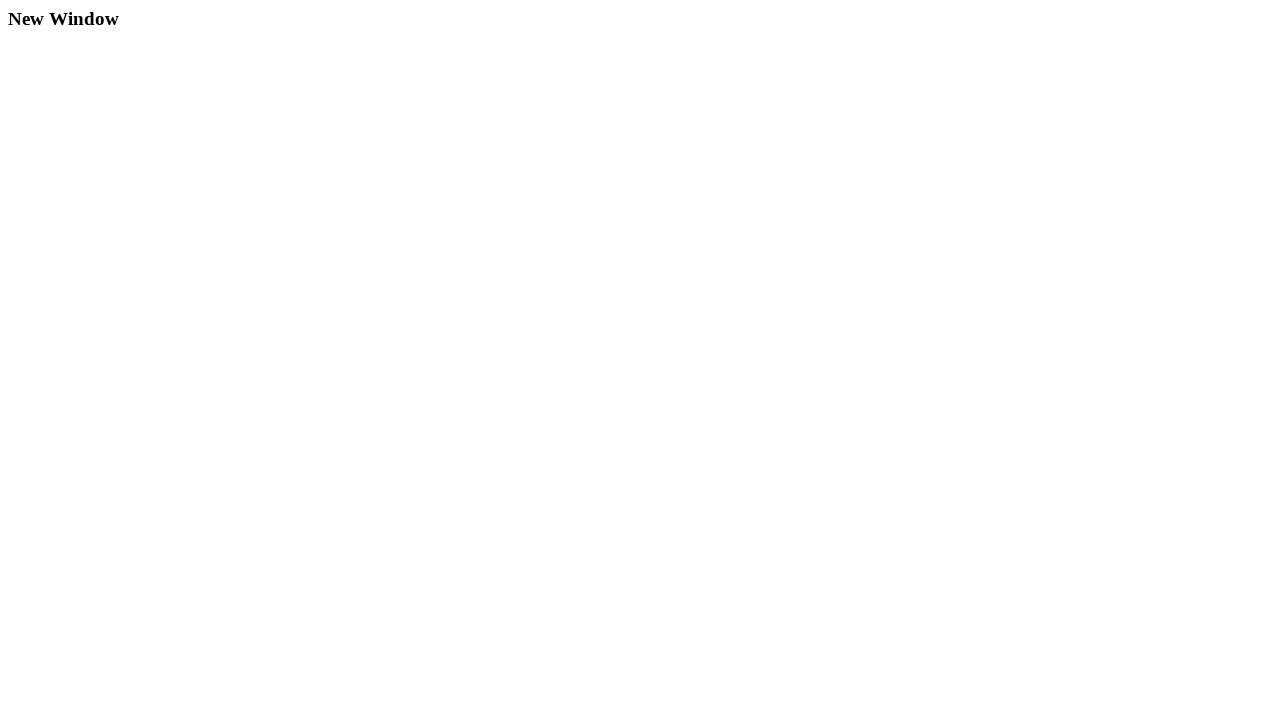

Retrieved text from original window: Opening a new window
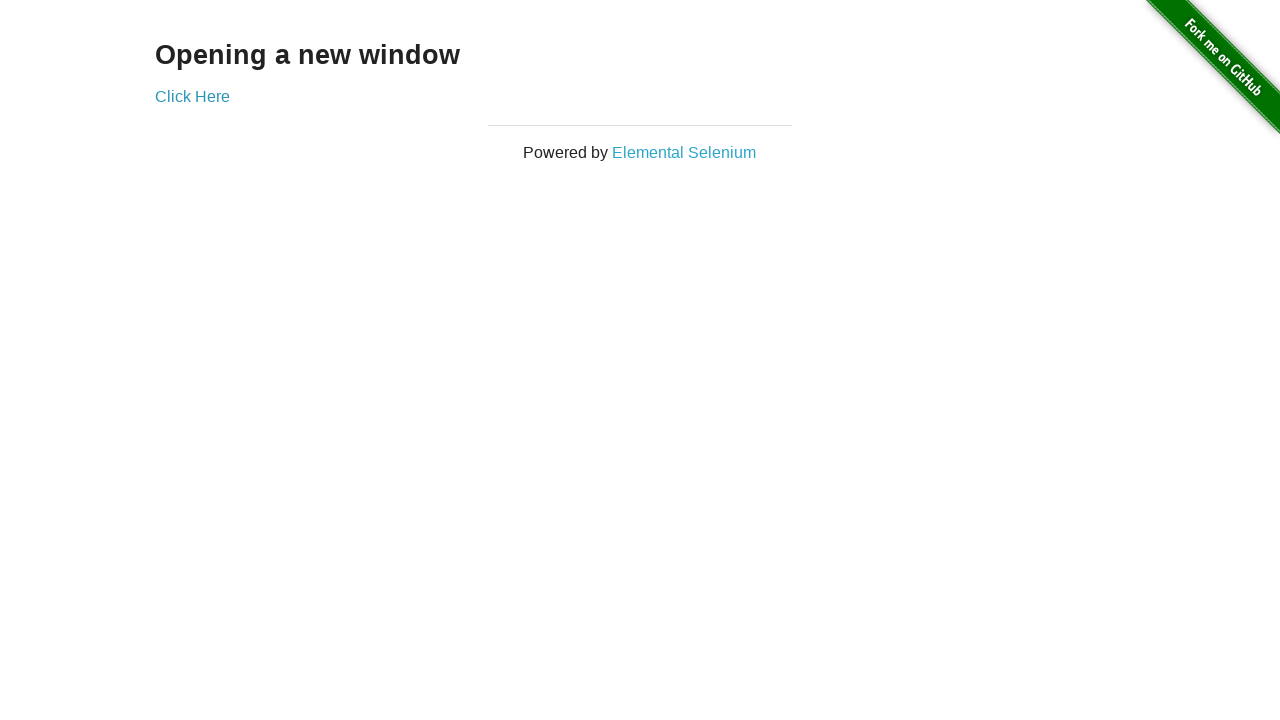

Closed the new window
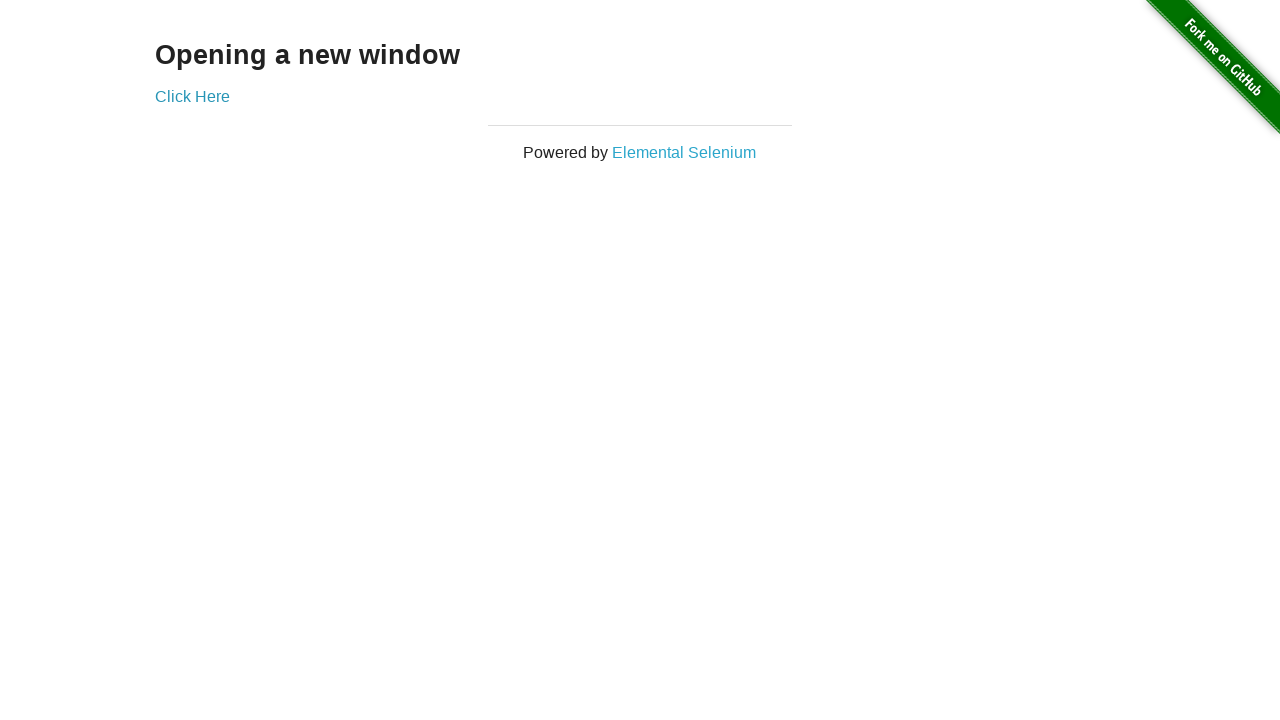

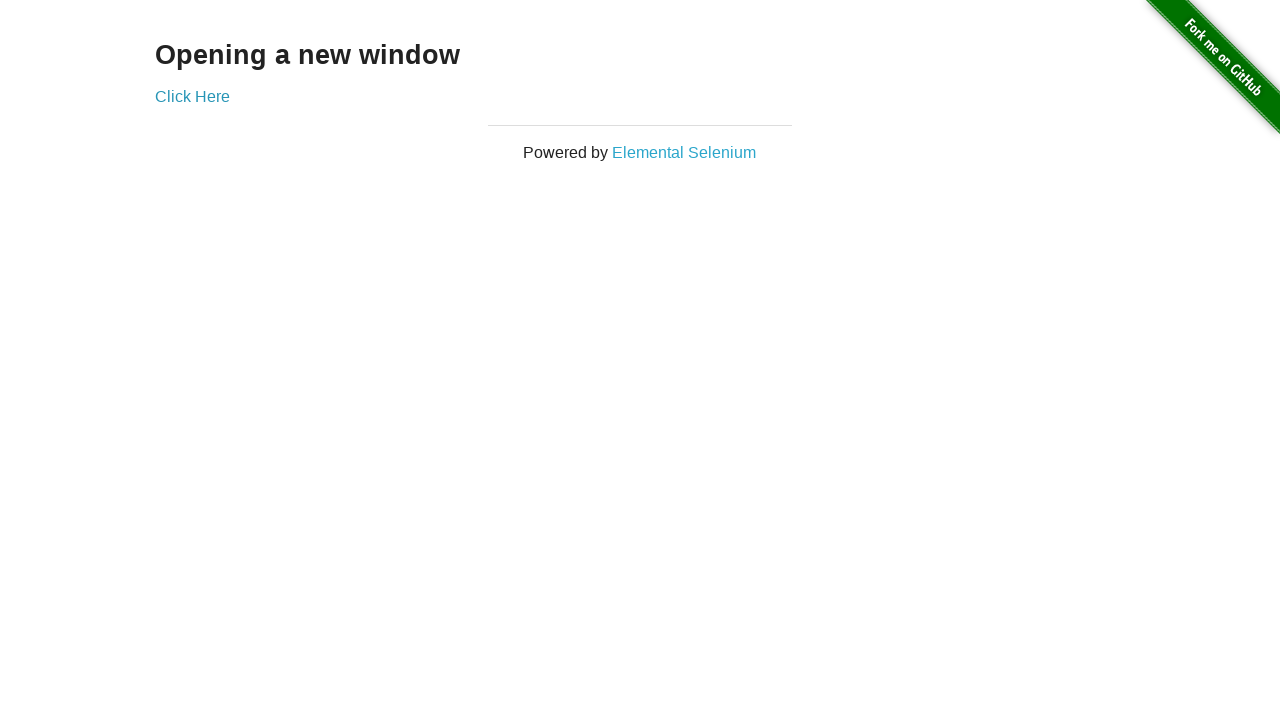